Tests that the home page loads correctly by verifying the banner displays "conduit"

Starting URL: https://demo.realworld.io/

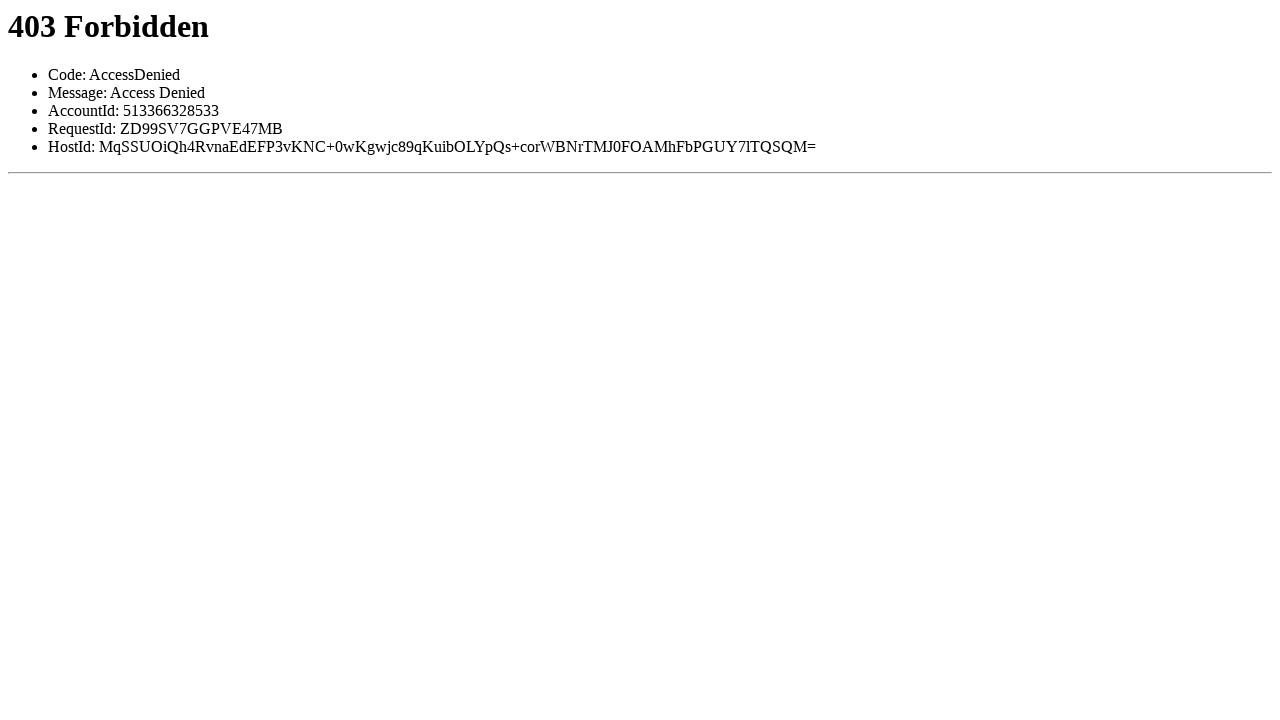

Filled todo input with 'buy some cheese'
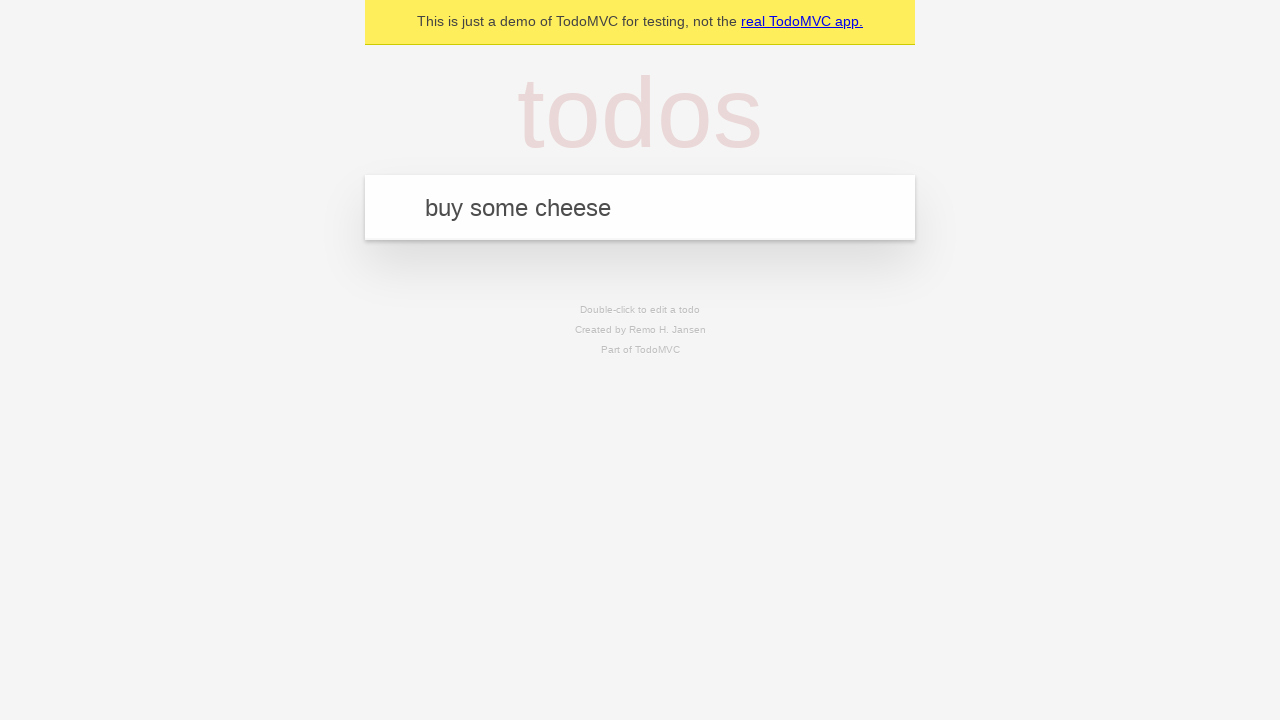

Pressed Enter to create todo 'buy some cheese'
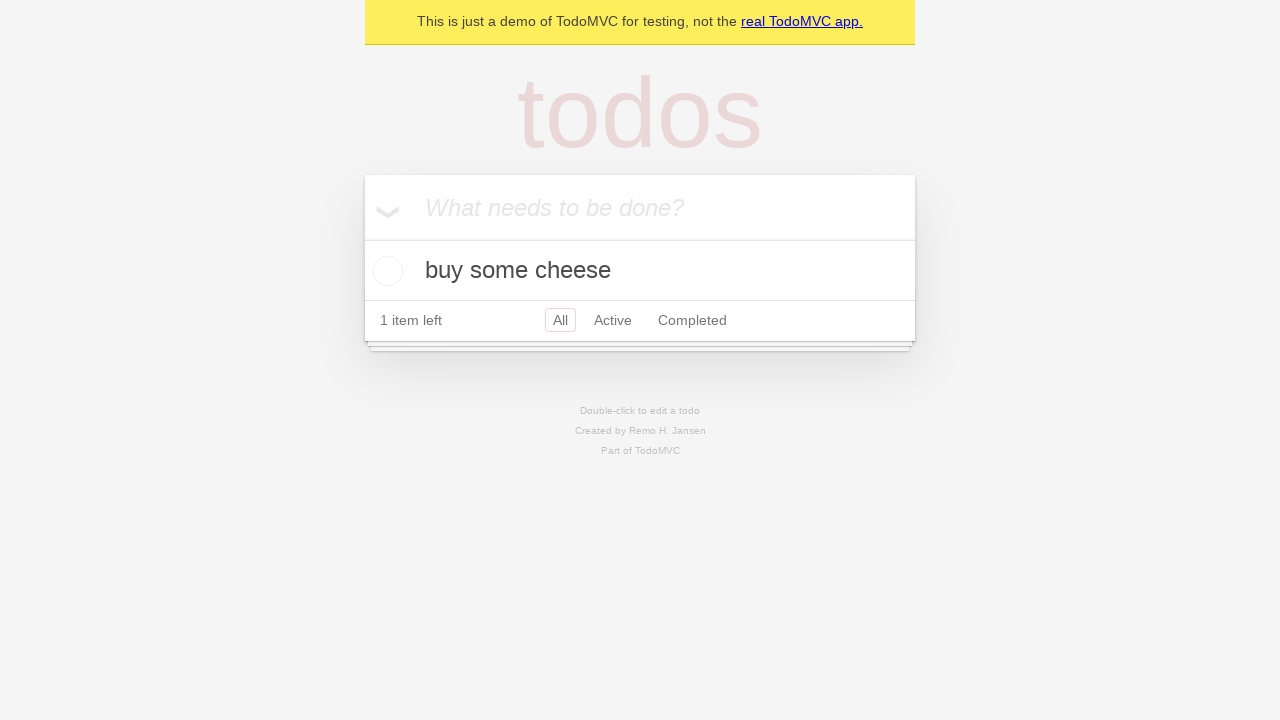

Filled todo input with 'feed the cat'
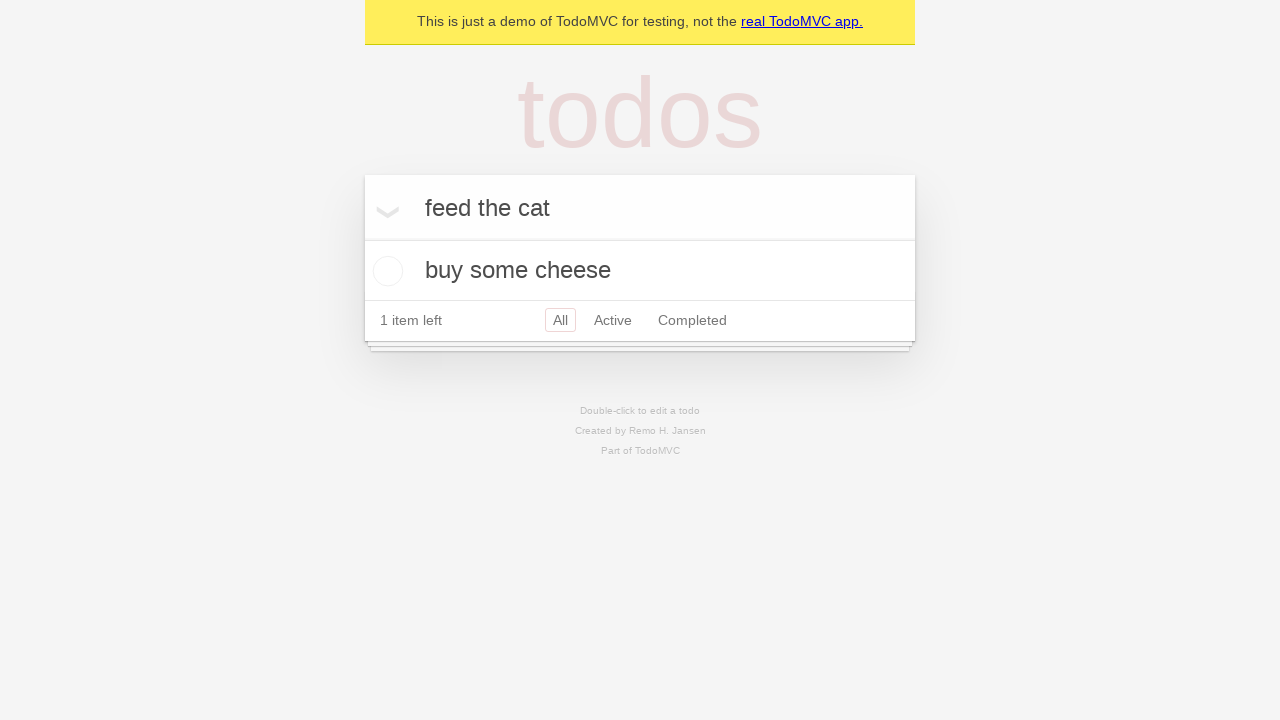

Pressed Enter to create todo 'feed the cat'
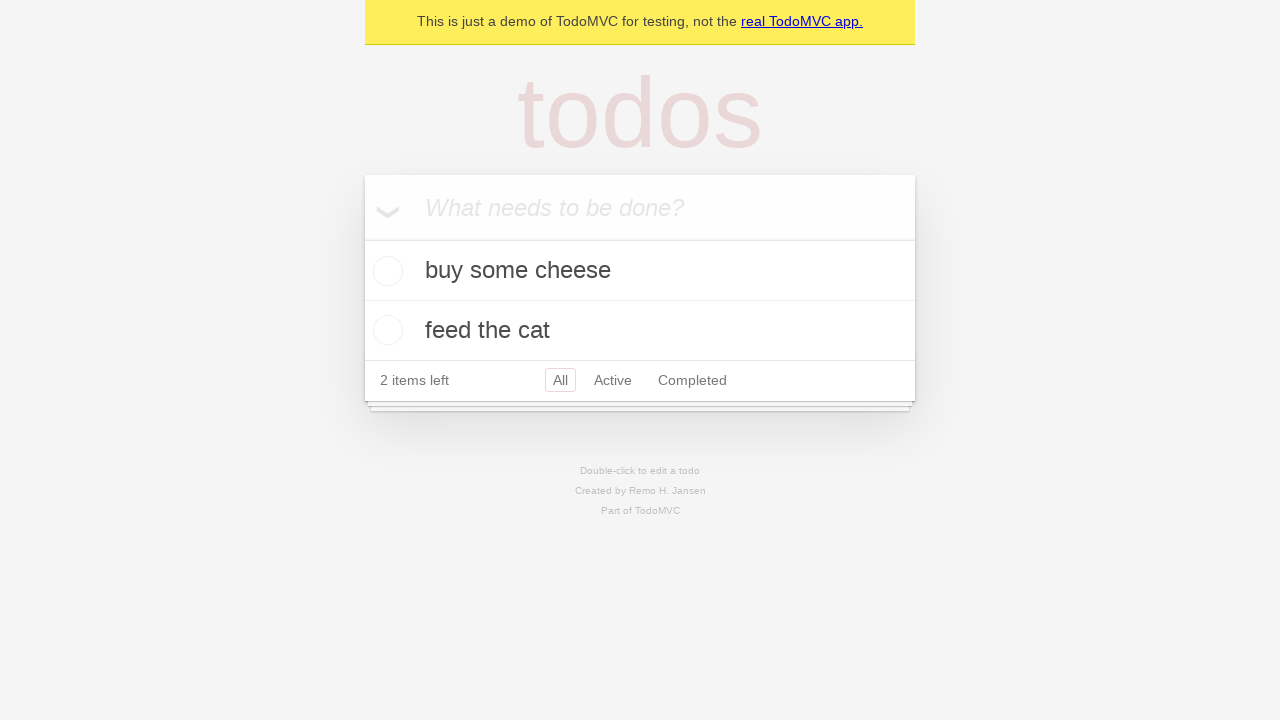

Filled todo input with 'book a doctors appointment'
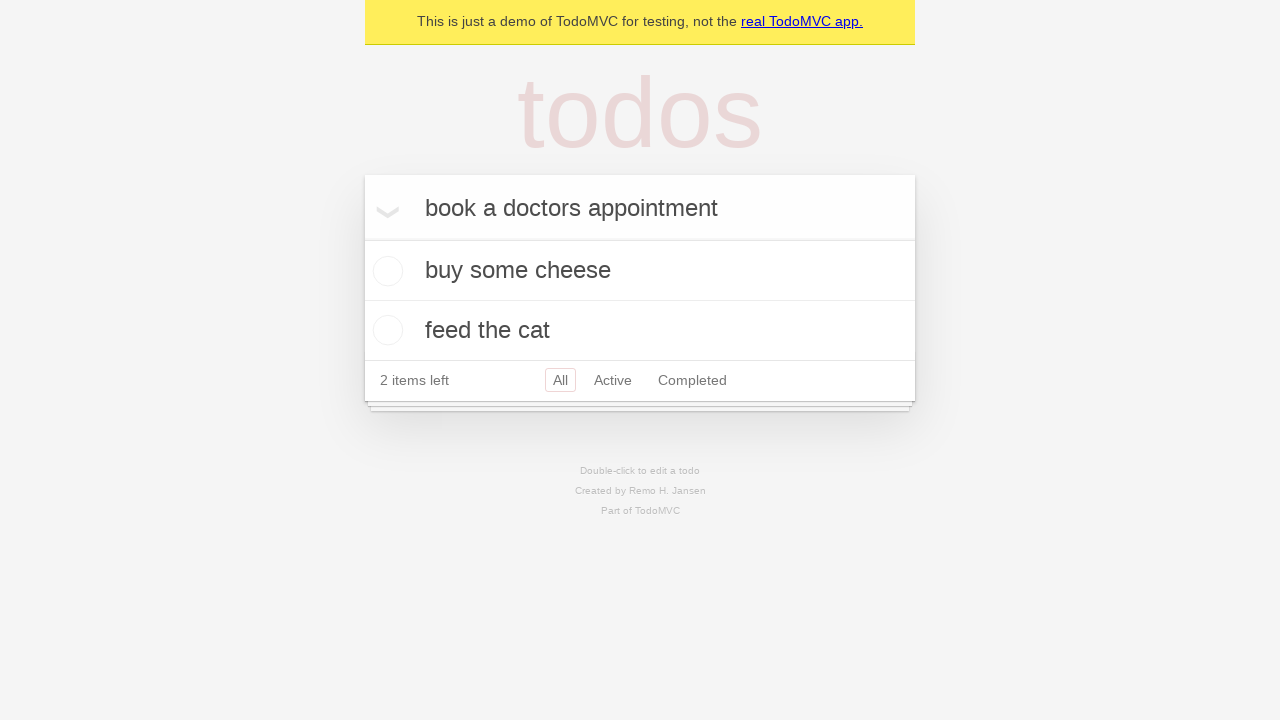

Pressed Enter to create todo 'book a doctors appointment'
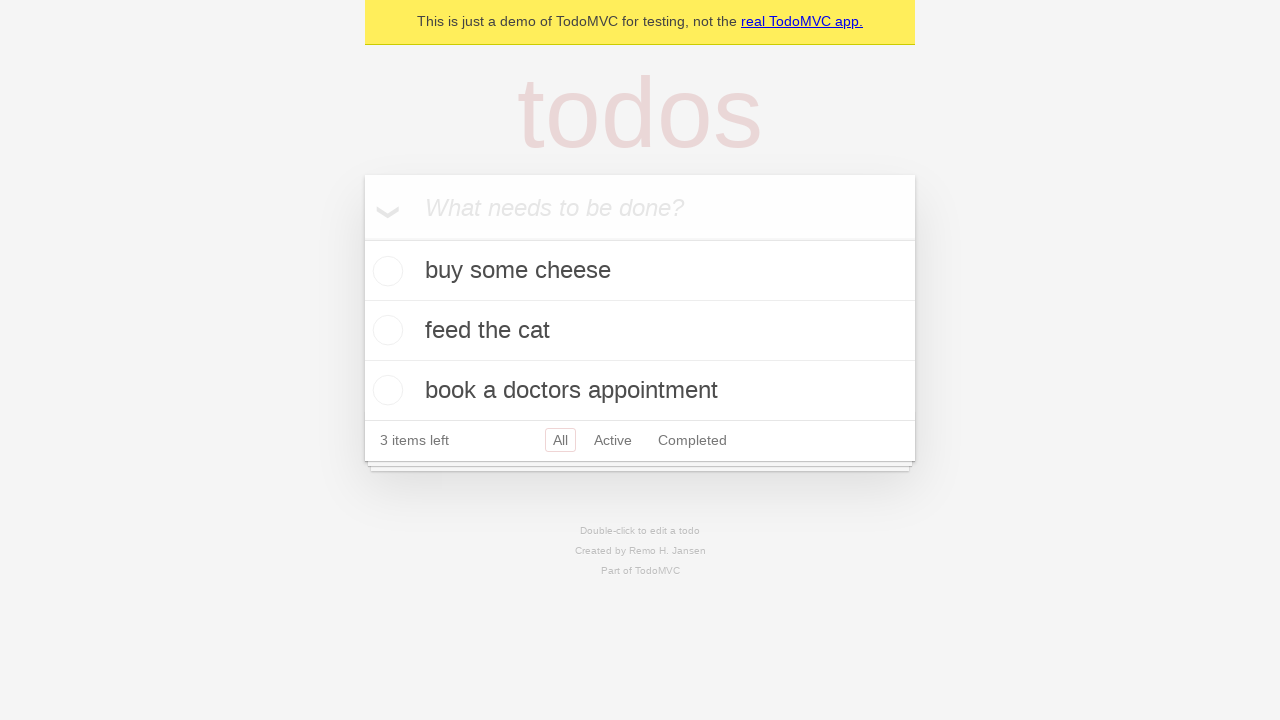

Waited for all 3 todos to be created
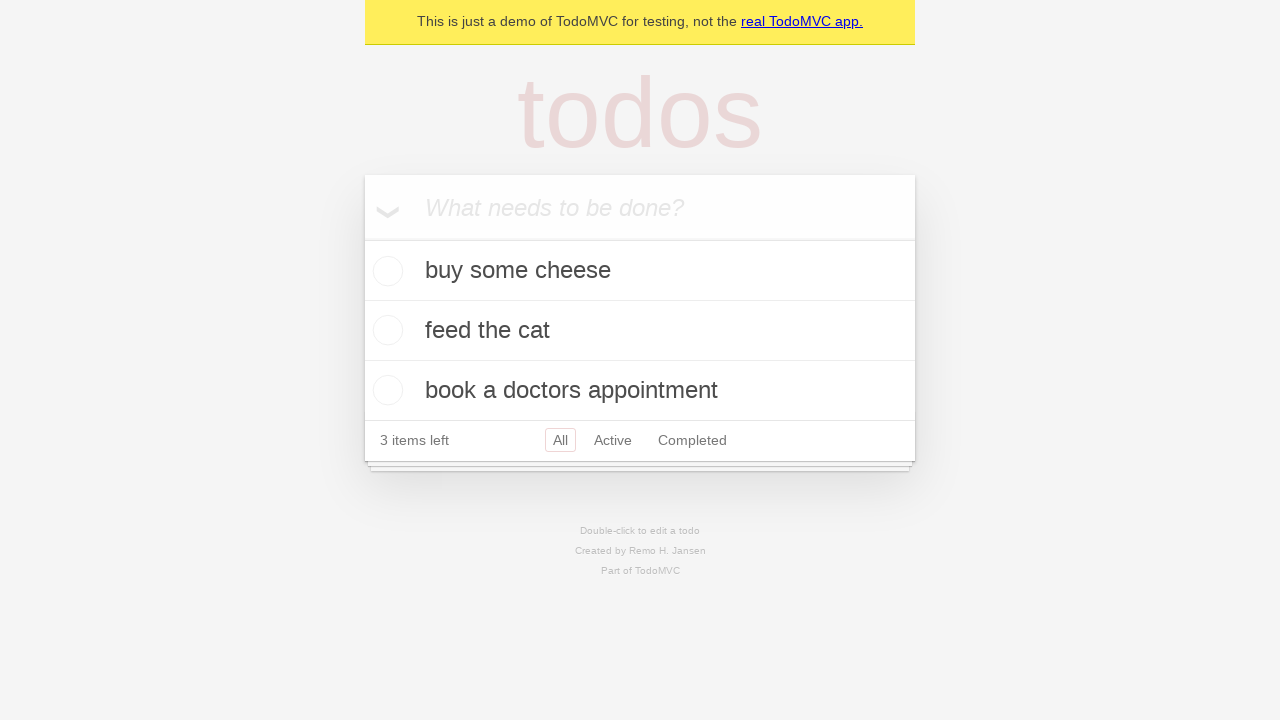

Clicked 'Mark all as complete' to check all todos
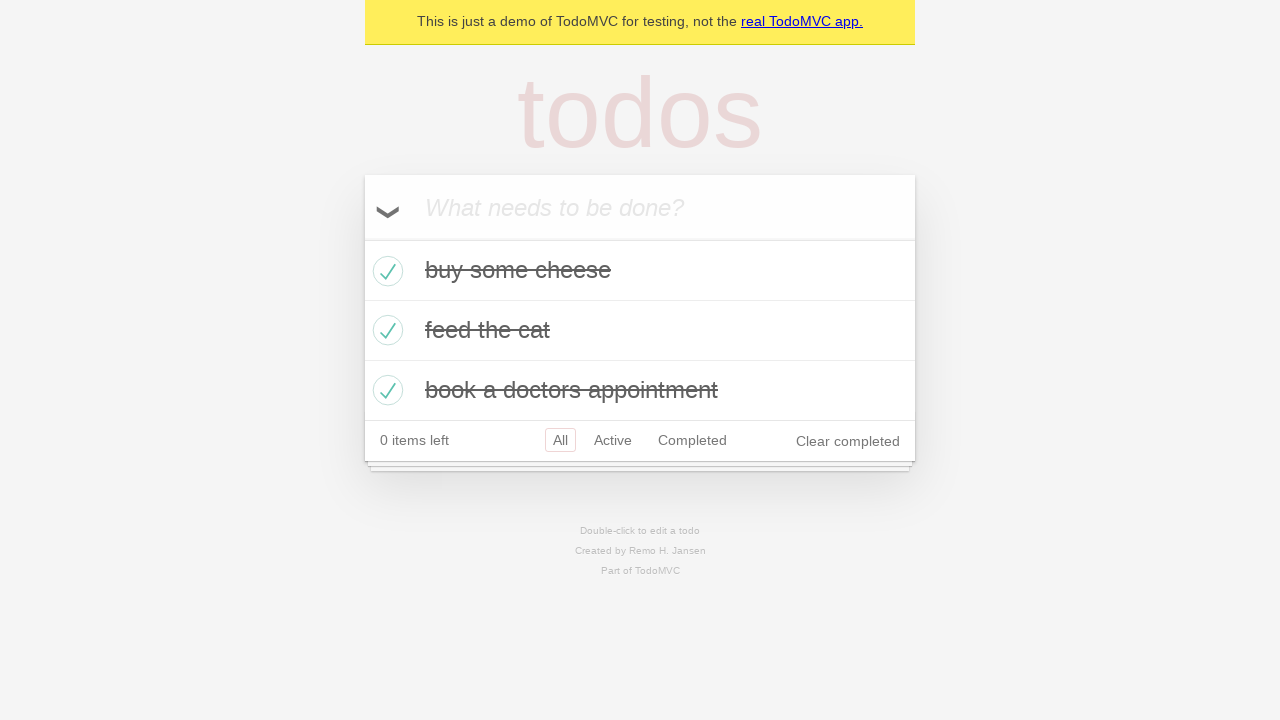

Waited for all todos to be marked as completed
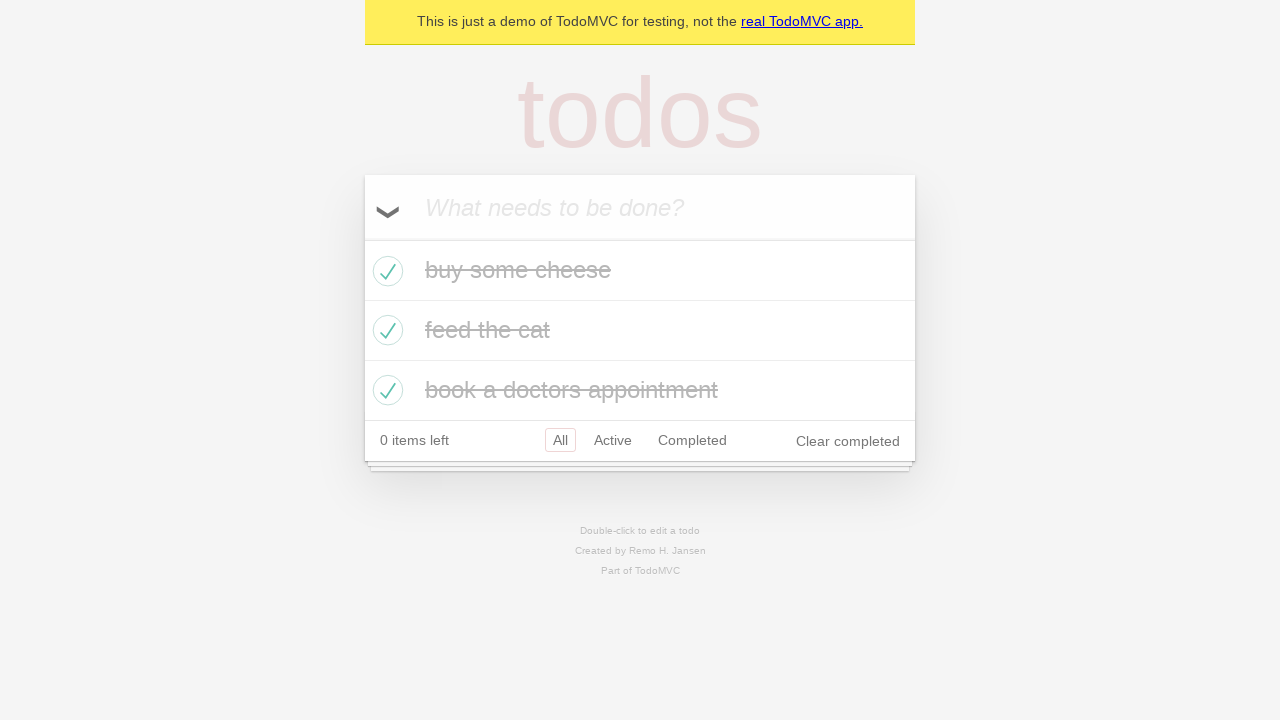

Clicked 'Mark all as complete' again to uncheck all todos
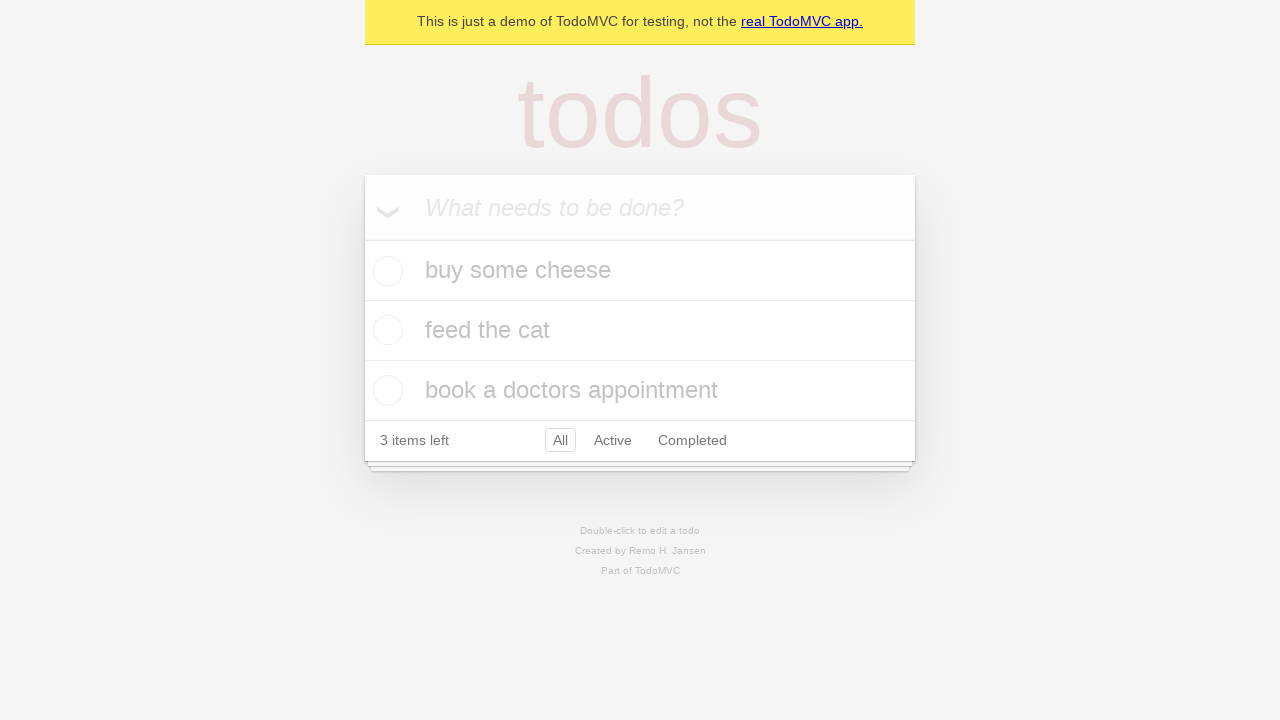

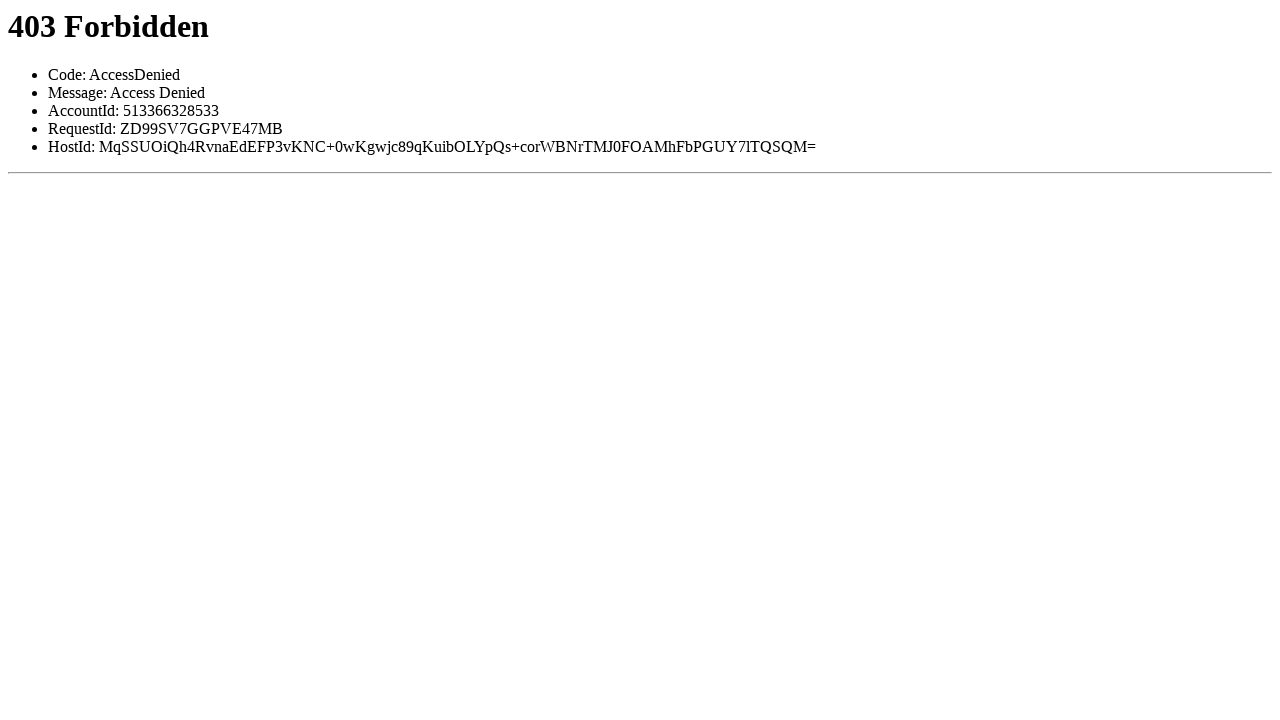